Tests editing a todo item by double-clicking, filling new text, and pressing Enter

Starting URL: https://demo.playwright.dev/todomvc

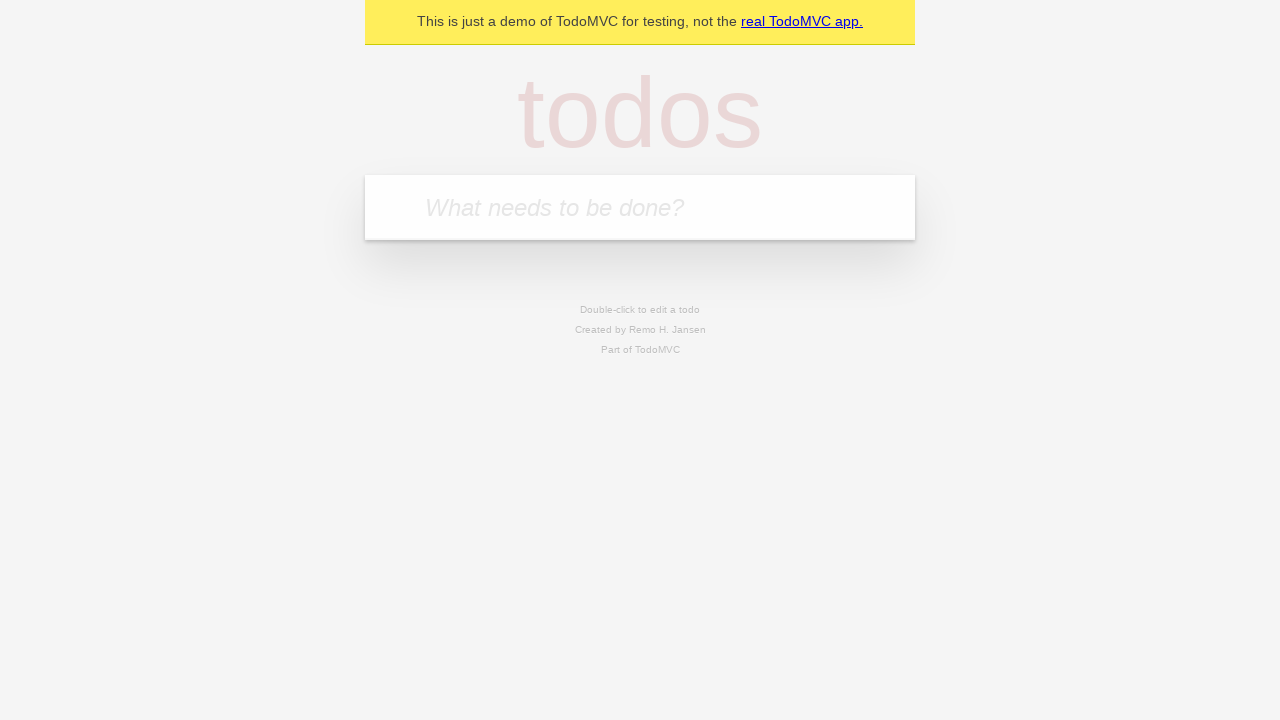

Filled new todo field with 'buy some cheese' on internal:attr=[placeholder="What needs to be done?"i]
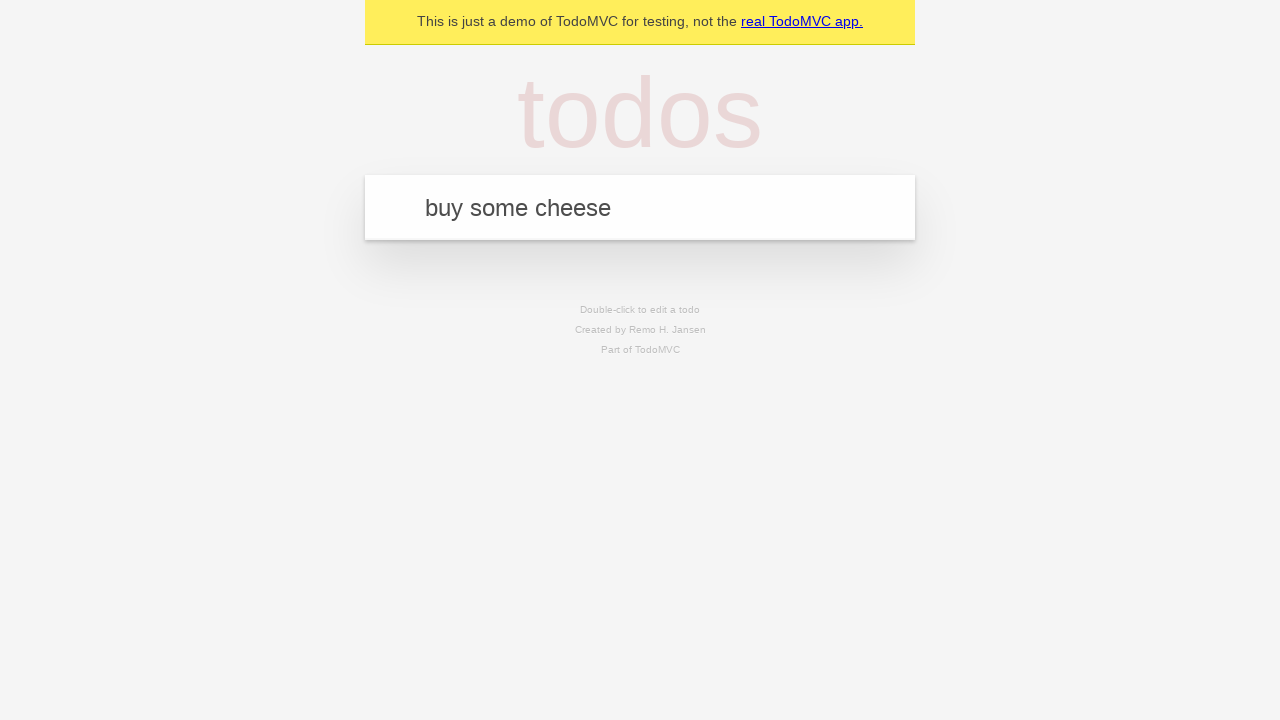

Pressed Enter to add first todo on internal:attr=[placeholder="What needs to be done?"i]
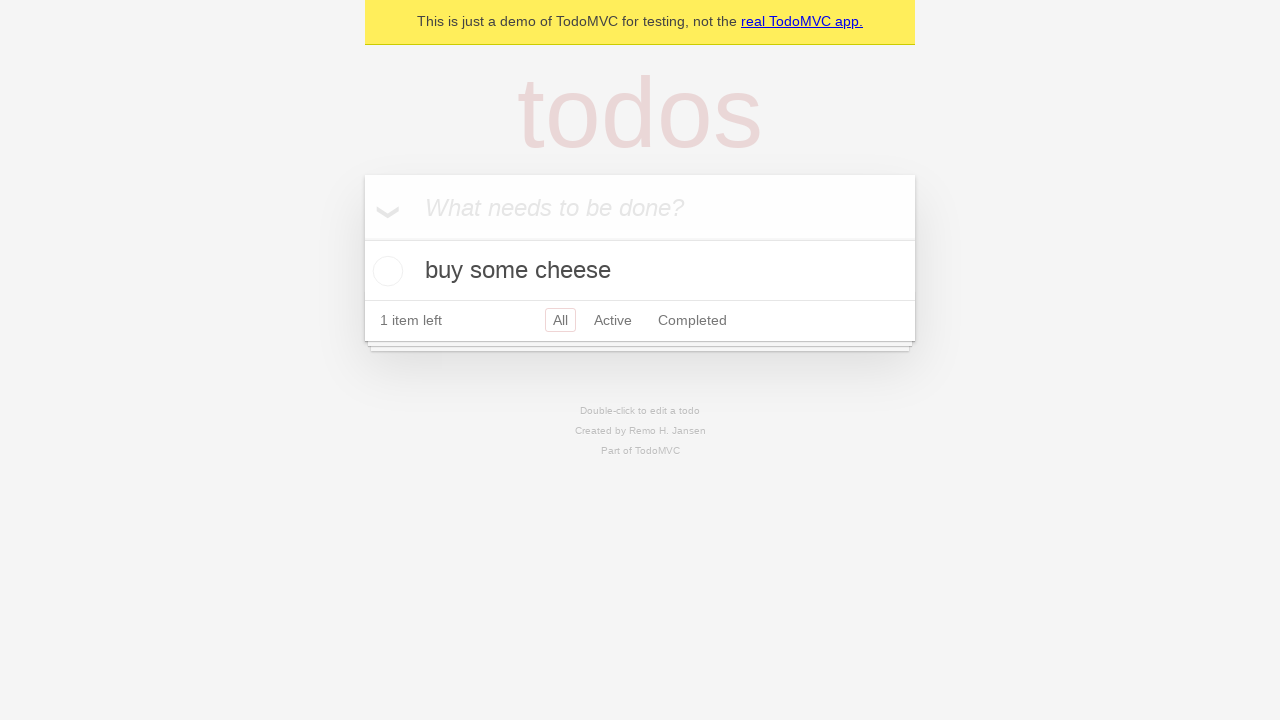

Filled new todo field with 'feed the cat' on internal:attr=[placeholder="What needs to be done?"i]
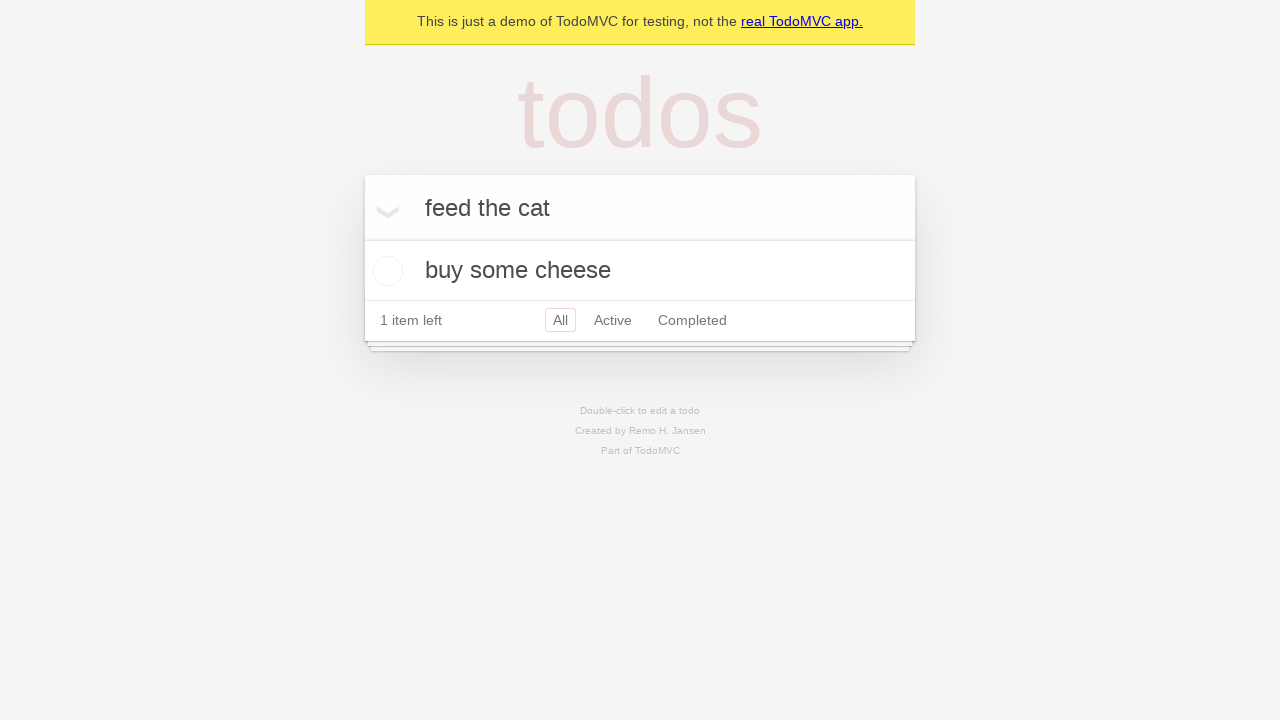

Pressed Enter to add second todo on internal:attr=[placeholder="What needs to be done?"i]
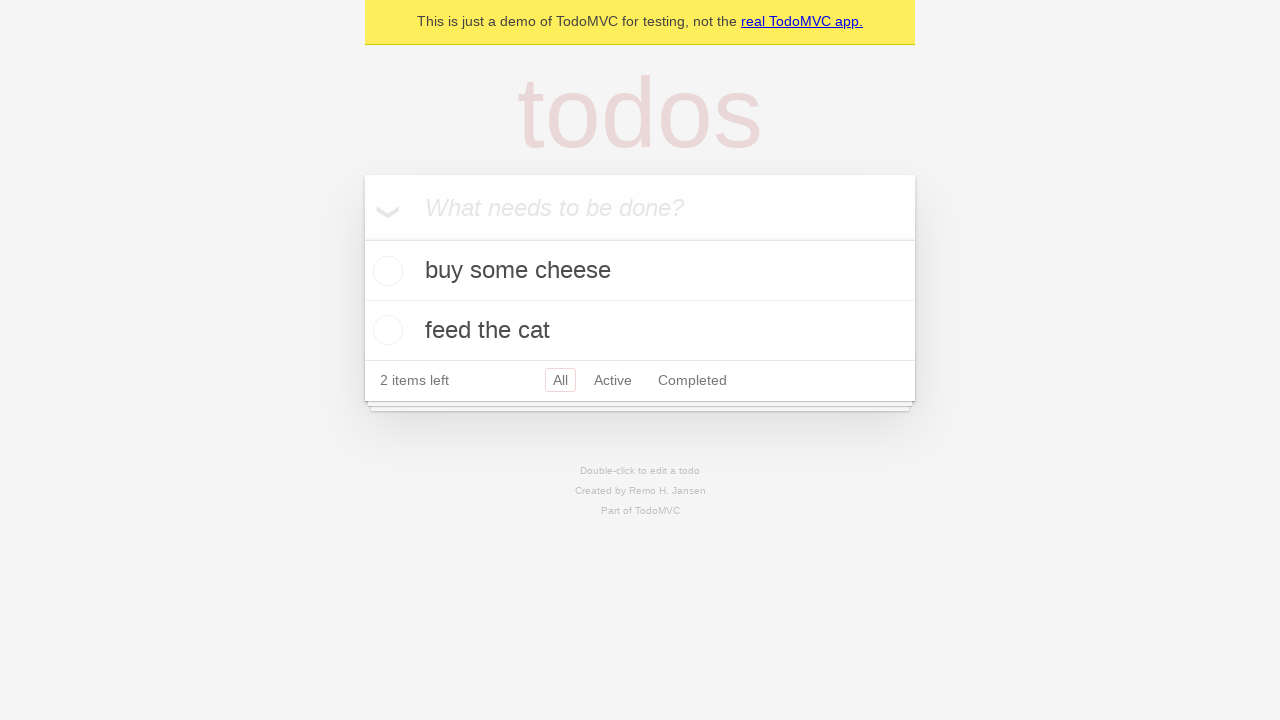

Filled new todo field with 'book a doctors appointment' on internal:attr=[placeholder="What needs to be done?"i]
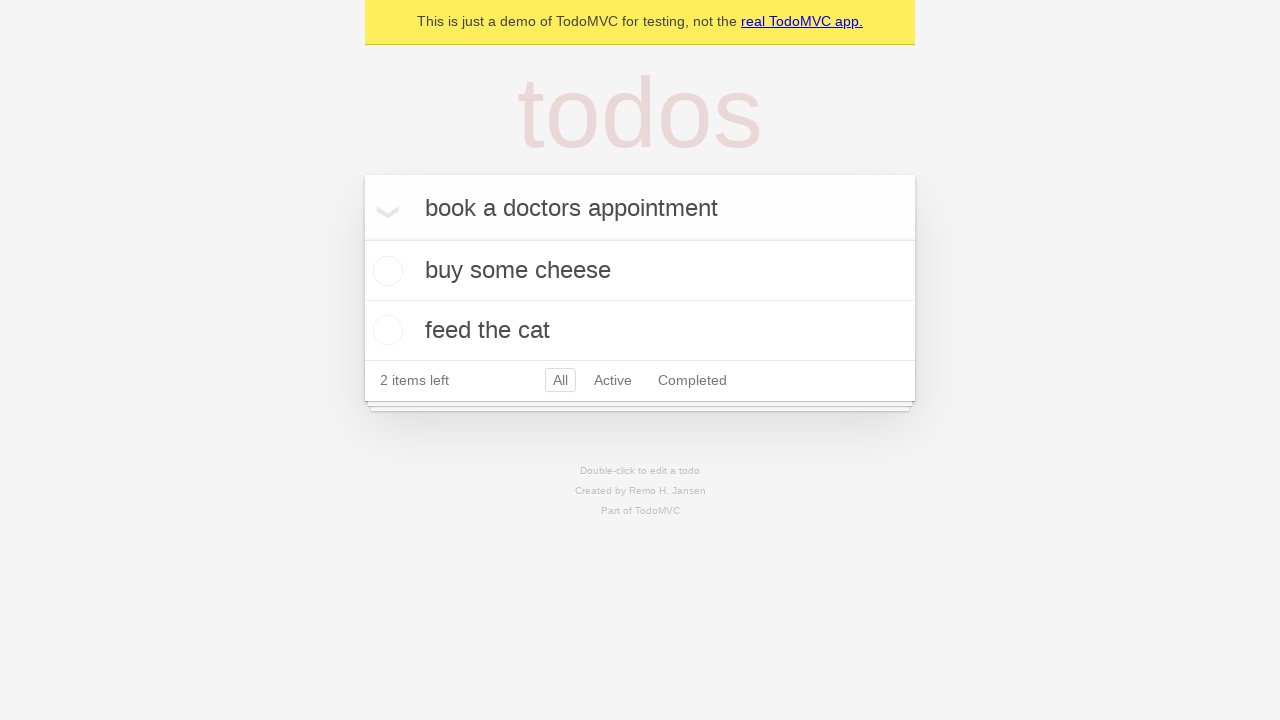

Pressed Enter to add third todo on internal:attr=[placeholder="What needs to be done?"i]
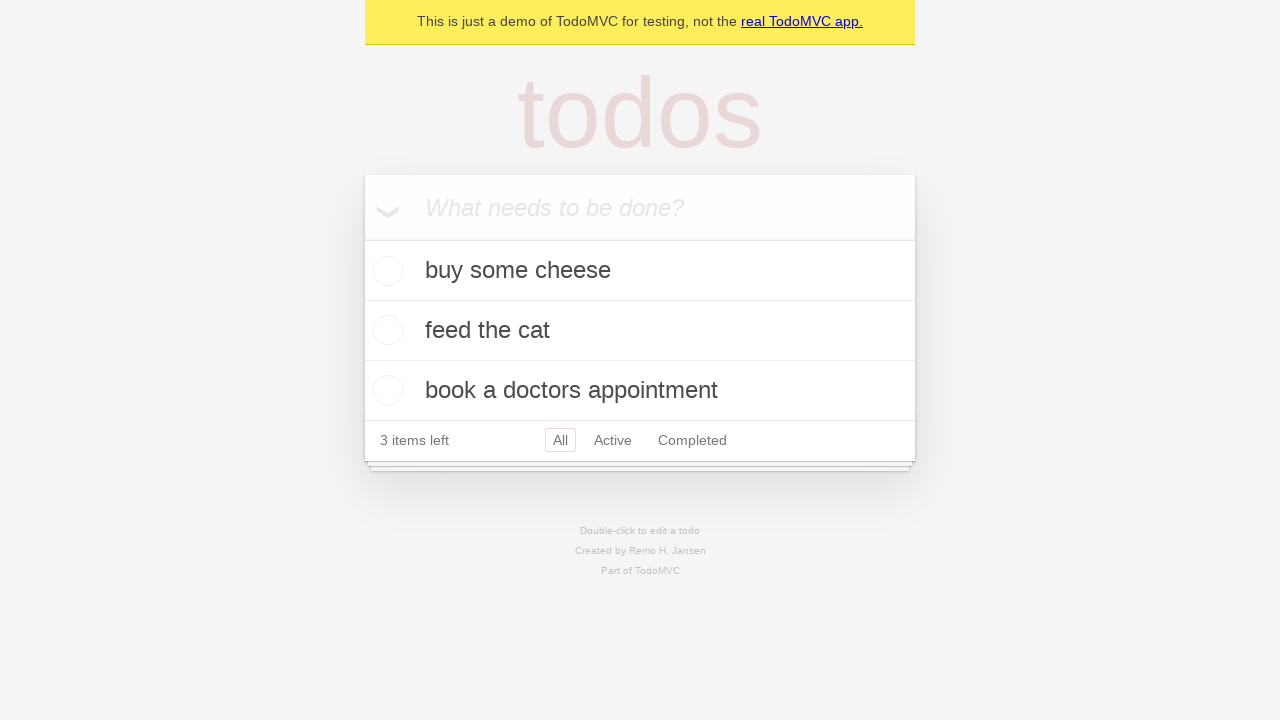

Double-clicked second todo item to enter edit mode at (640, 331) on internal:testid=[data-testid="todo-item"s] >> nth=1
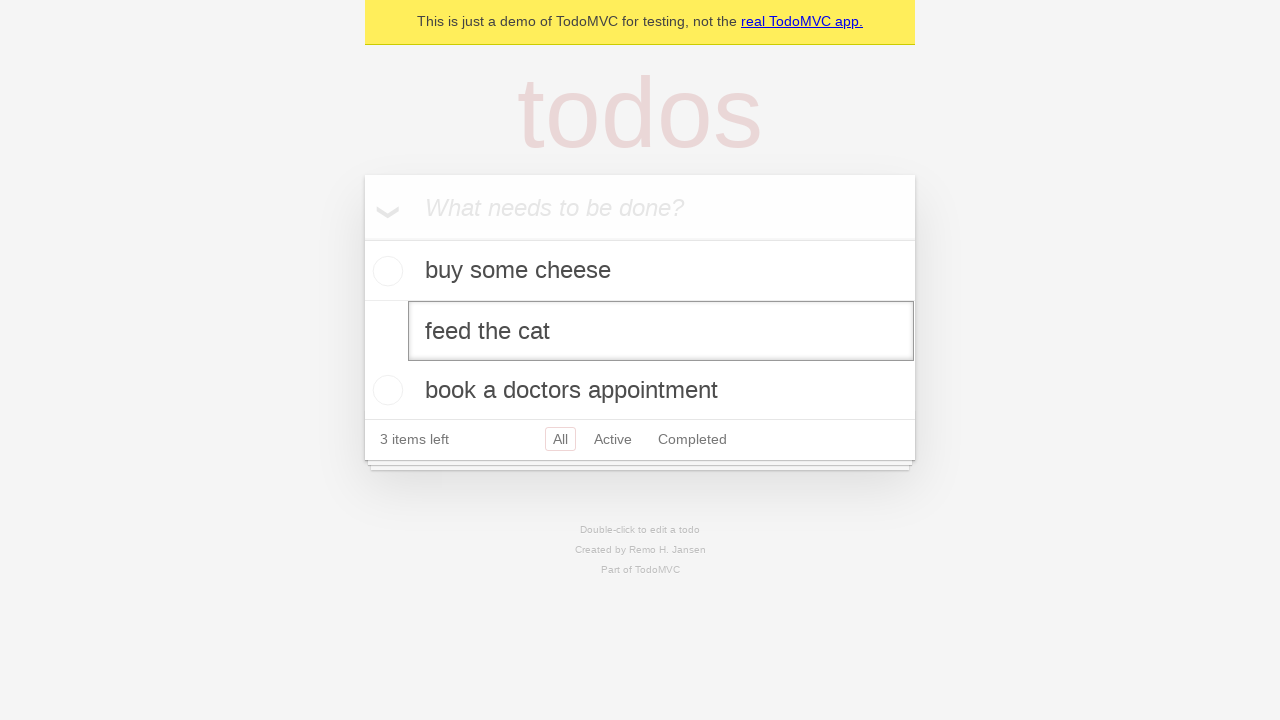

Filled edit textbox with 'buy some sausages' on internal:testid=[data-testid="todo-item"s] >> nth=1 >> internal:role=textbox[nam
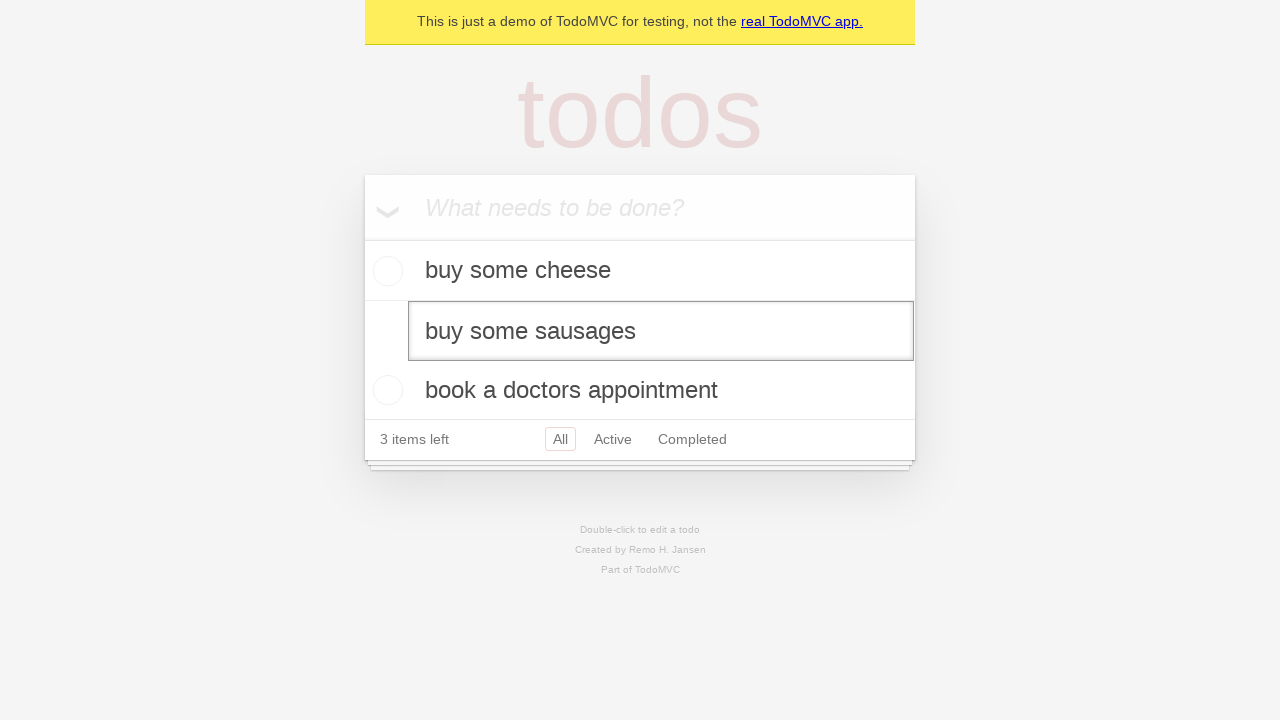

Pressed Enter to confirm the edited todo text on internal:testid=[data-testid="todo-item"s] >> nth=1 >> internal:role=textbox[nam
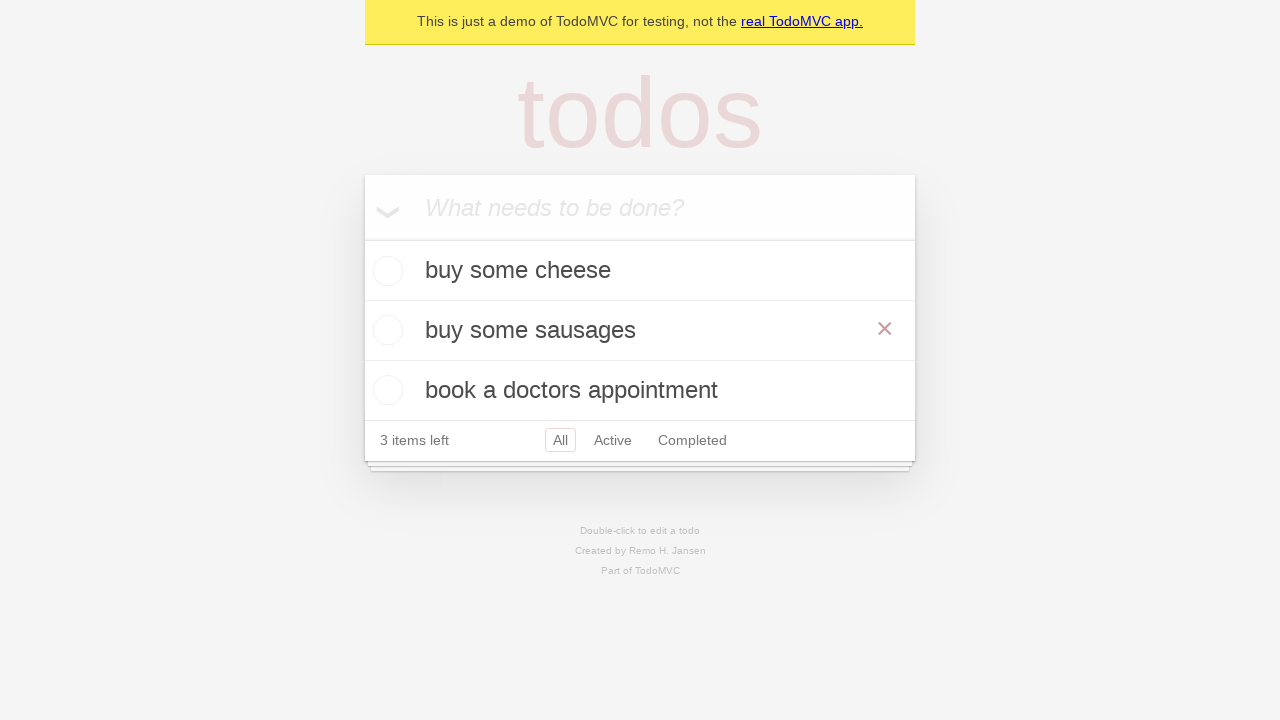

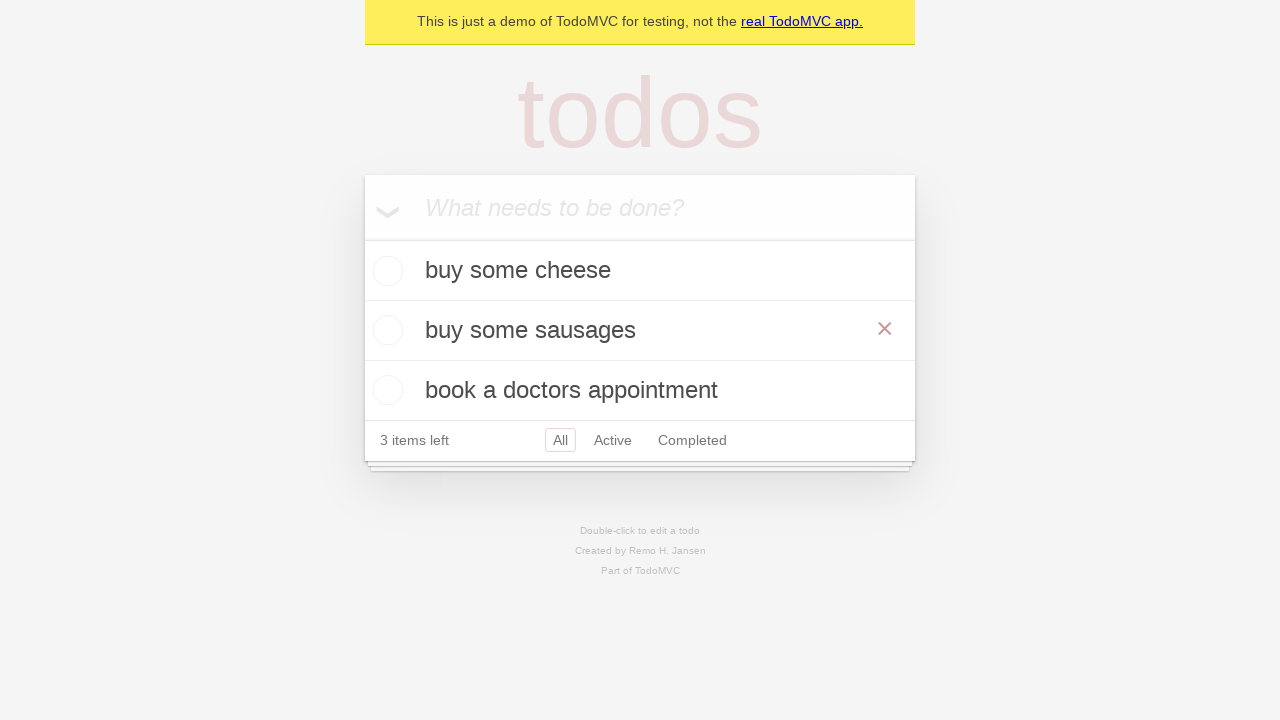